Tests addition operation with negative decimal numbers on build 7 of the calculator

Starting URL: https://testsheepnz.github.io/BasicCalculator

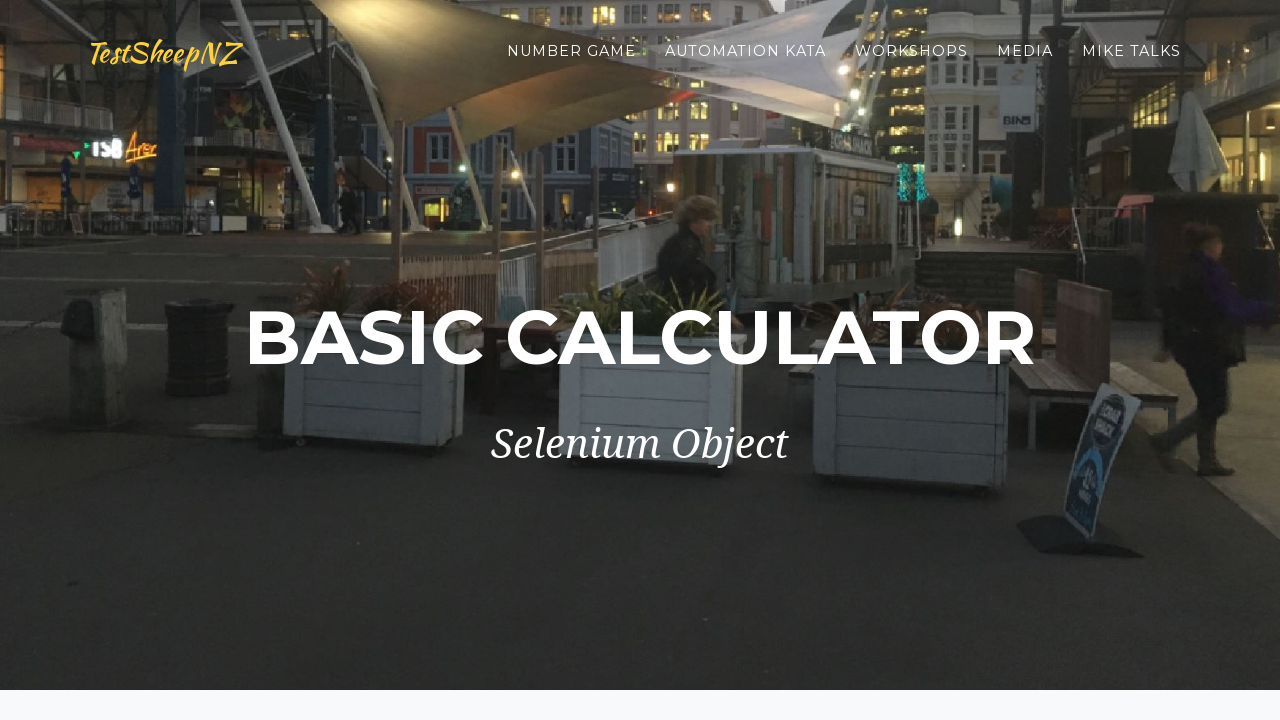

Selected build 7 from dropdown on #selectBuild
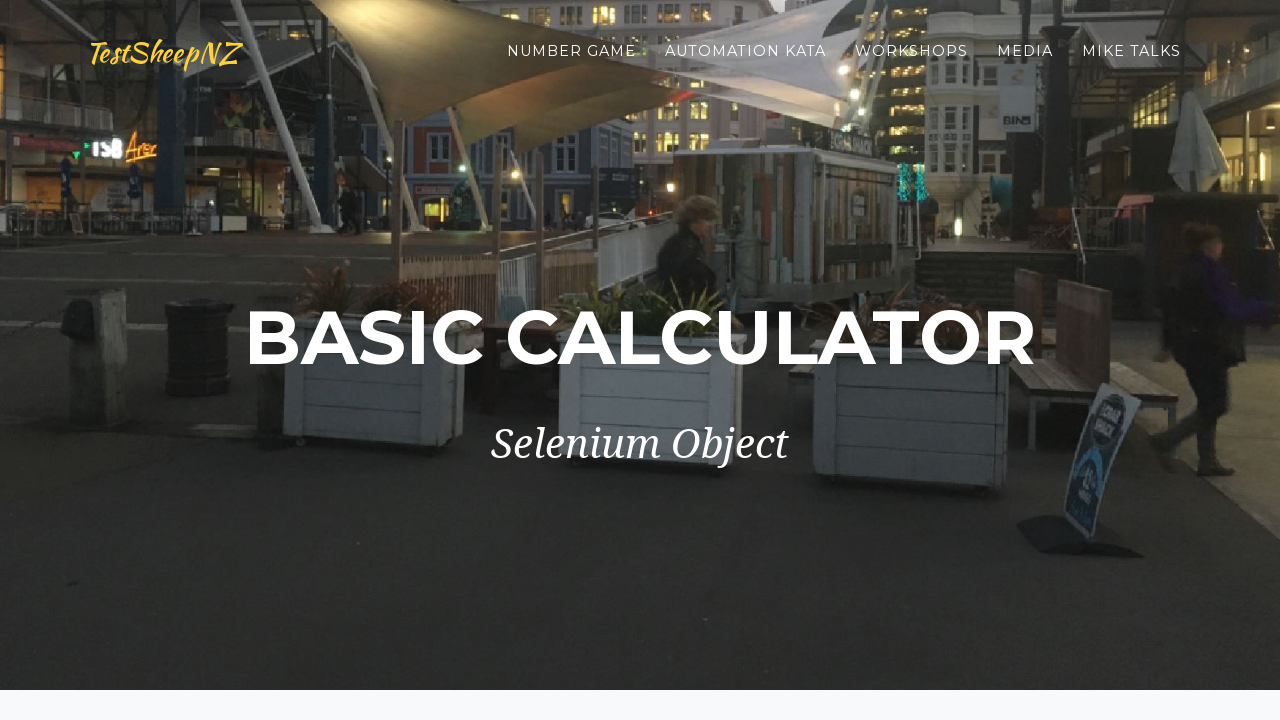

Entered first number: -2.5 on #number1Field
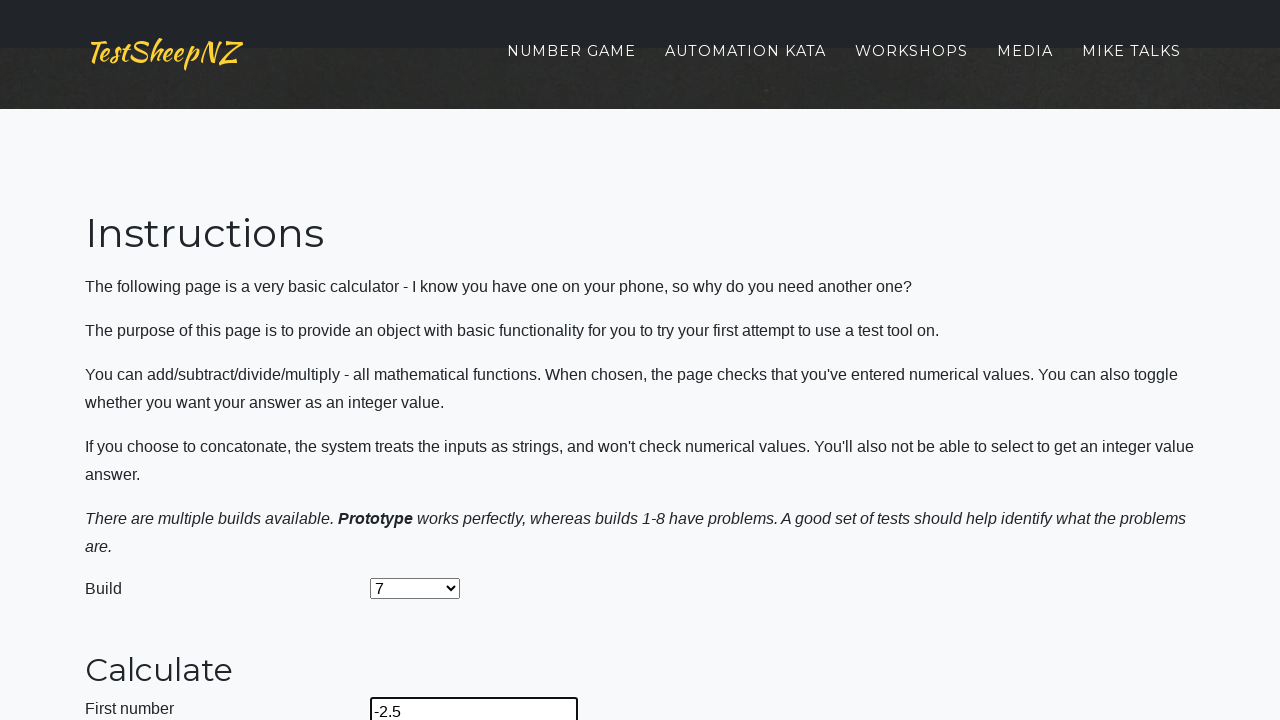

Entered second number: -2 on #number2Field
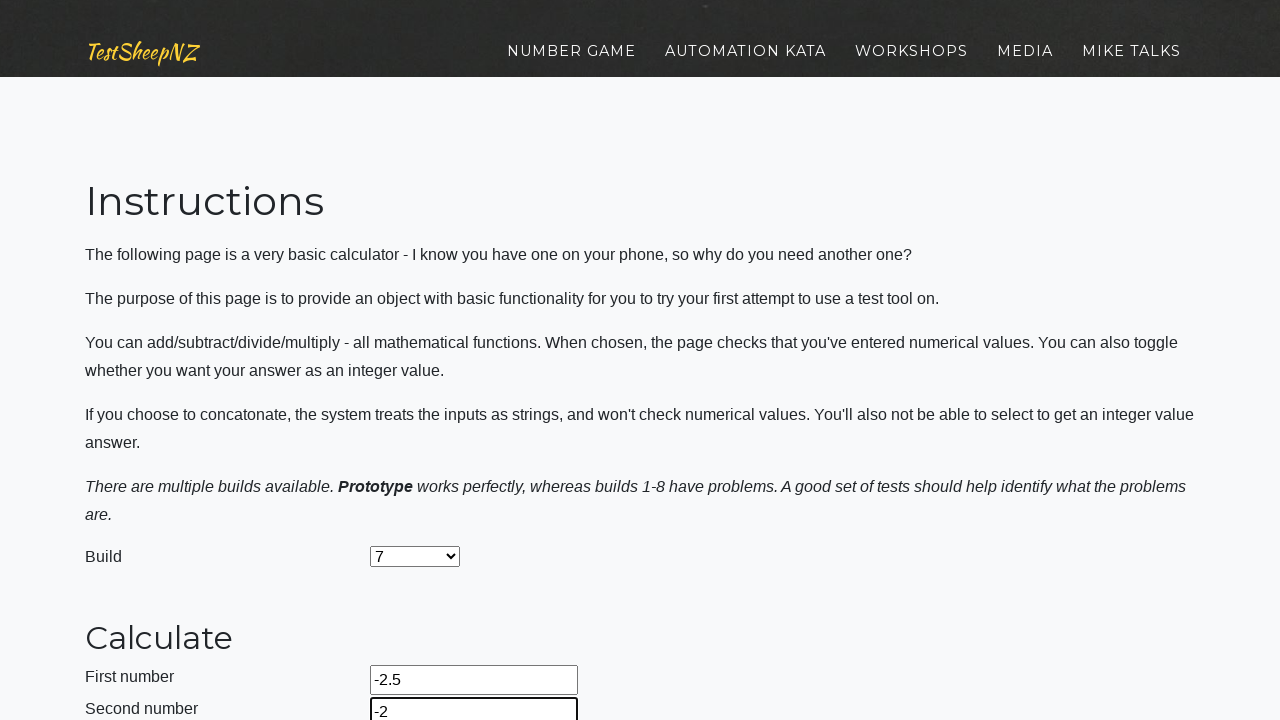

Selected addition operation on #selectOperationDropdown
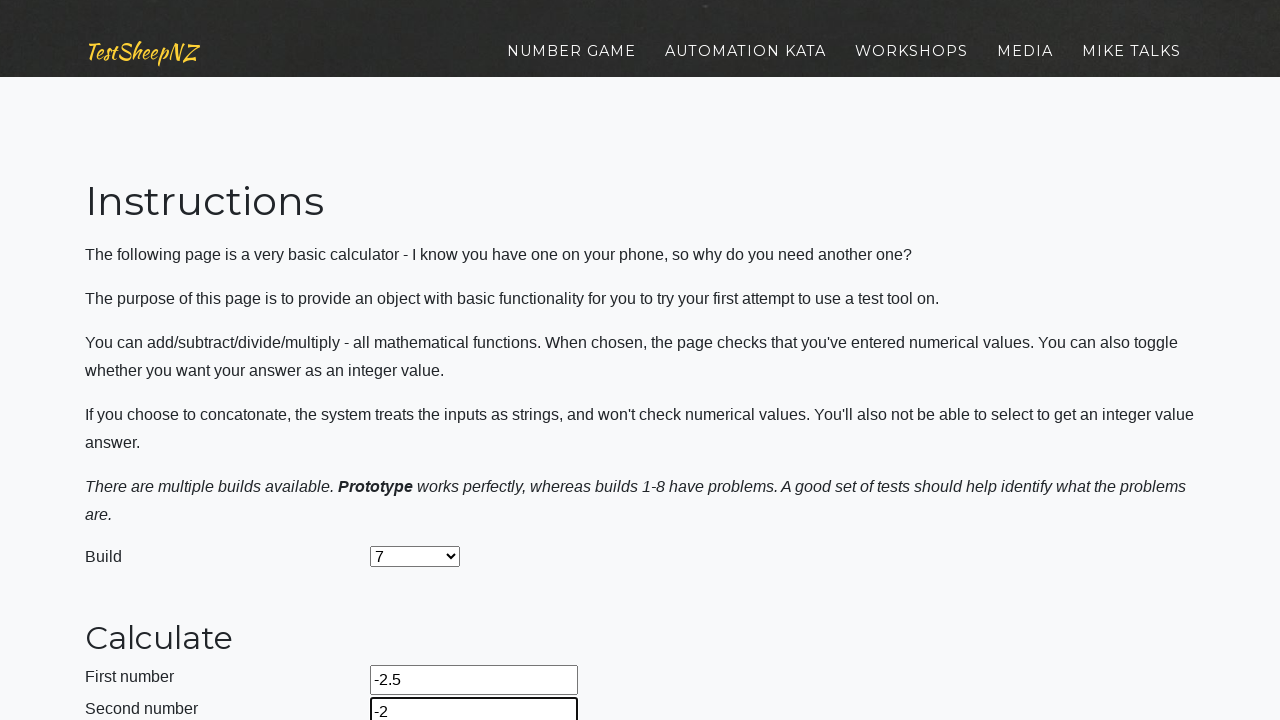

Clicked calculate button at (422, 361) on #calculateButton
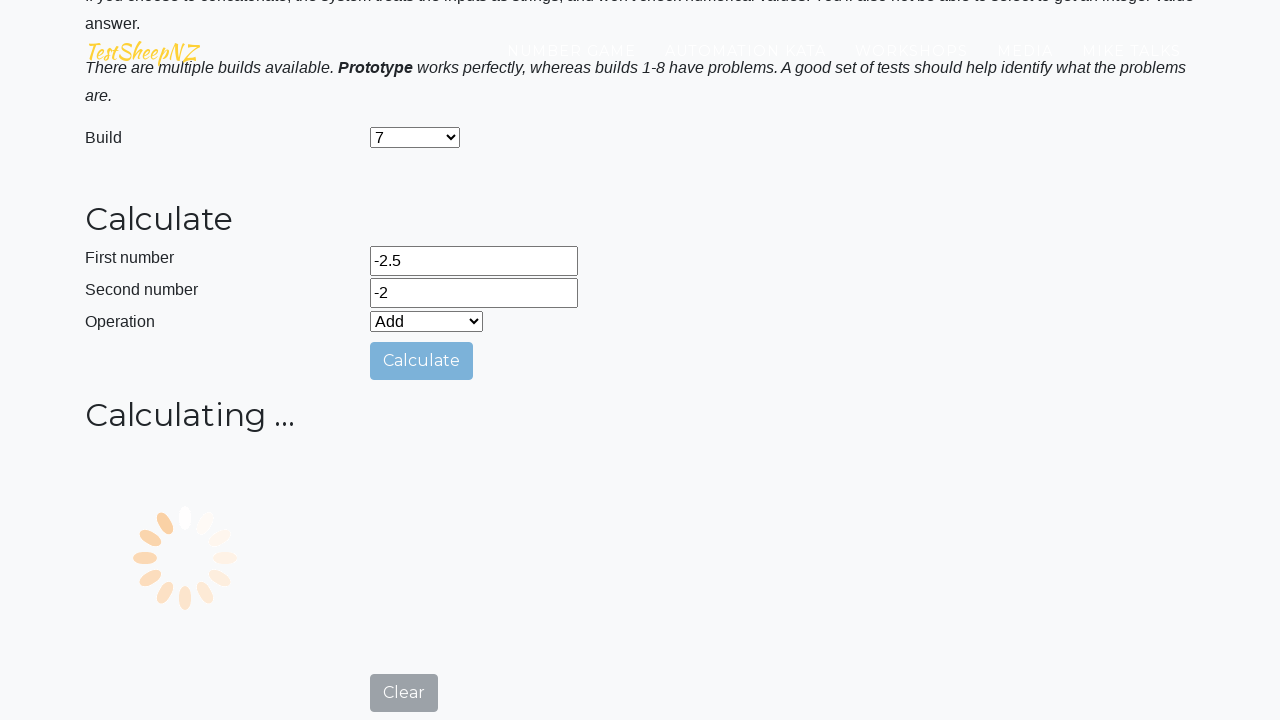

Result field loaded with calculation result
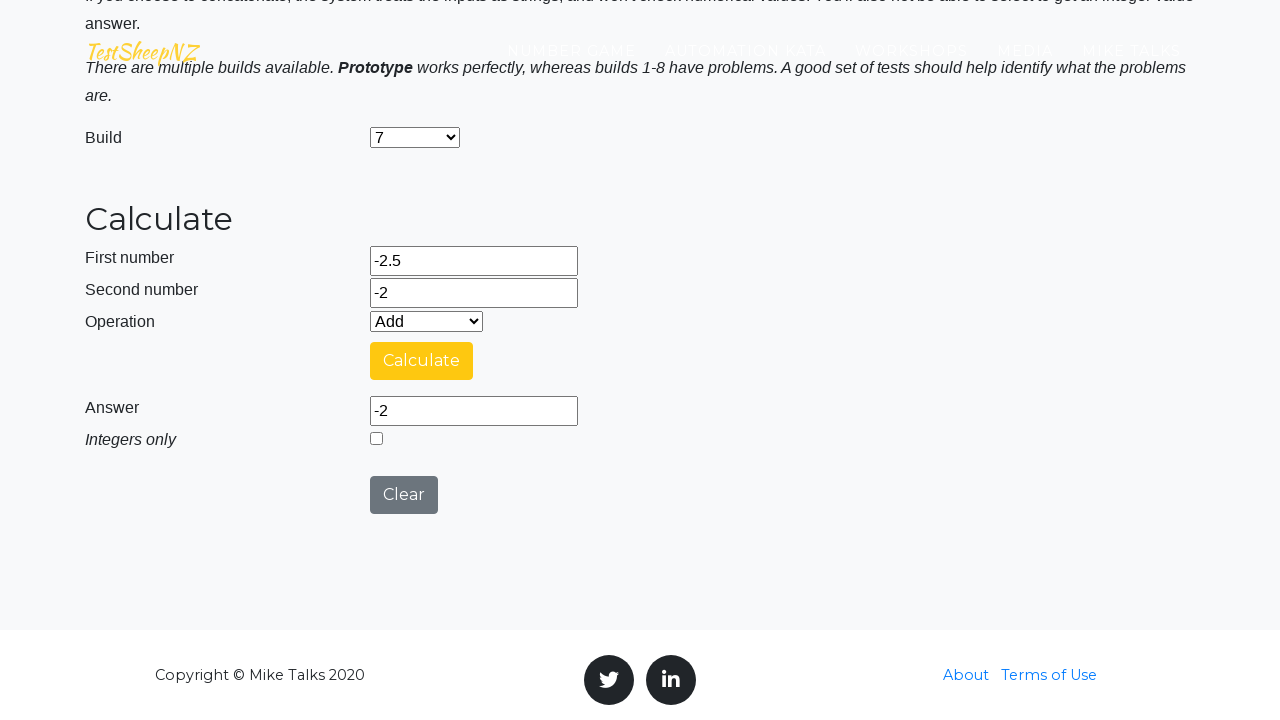

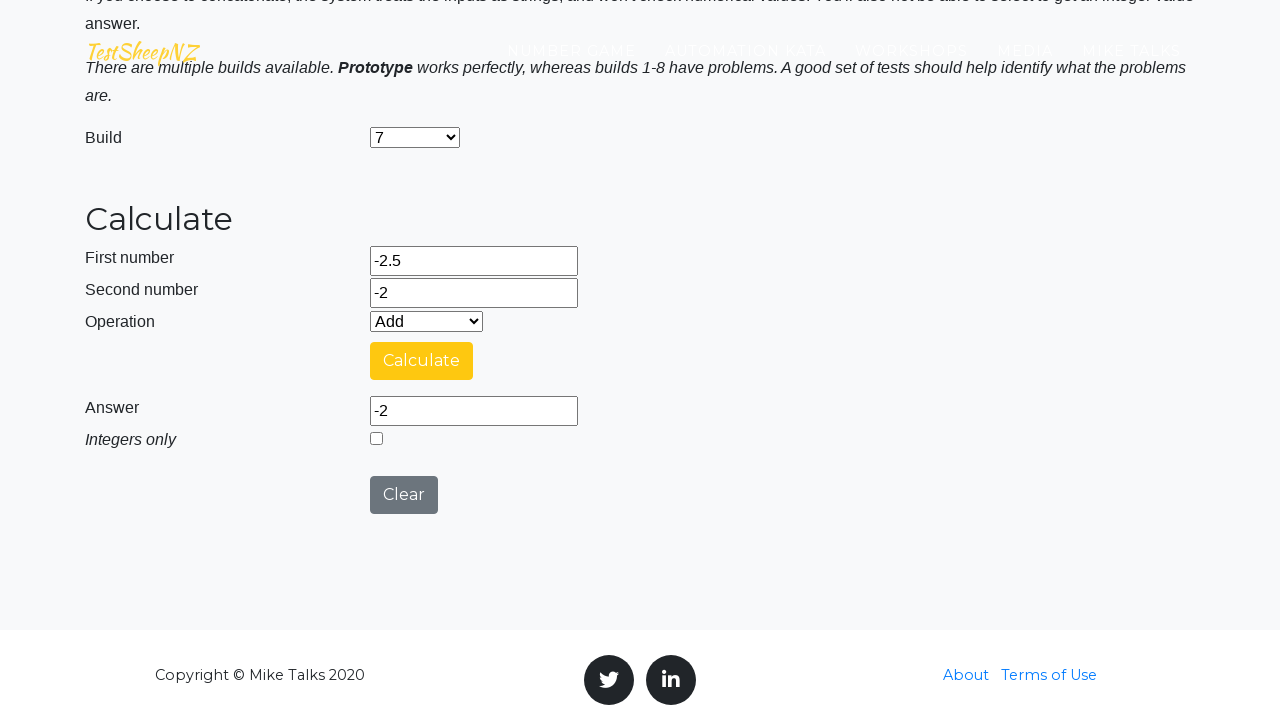